Tests that new todo items are appended to the bottom of the list by creating 3 items and verifying their order

Starting URL: https://demo.playwright.dev/todomvc

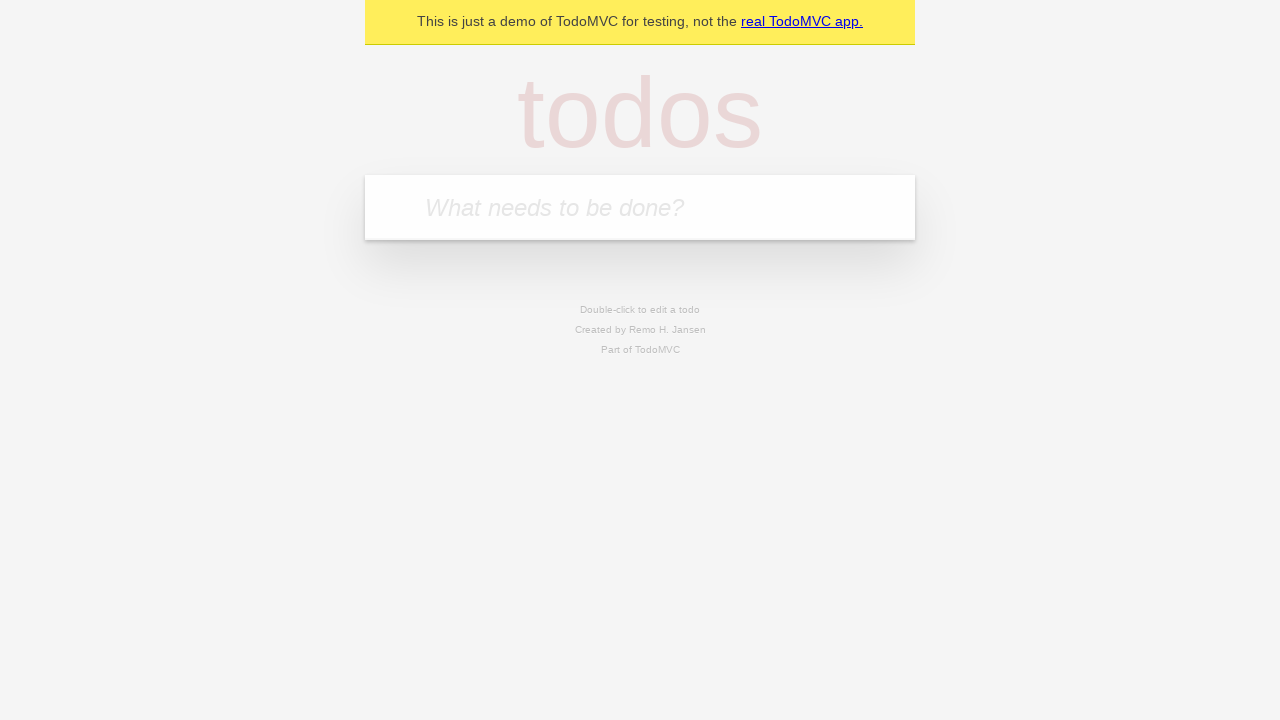

Located the 'What needs to be done?' input field
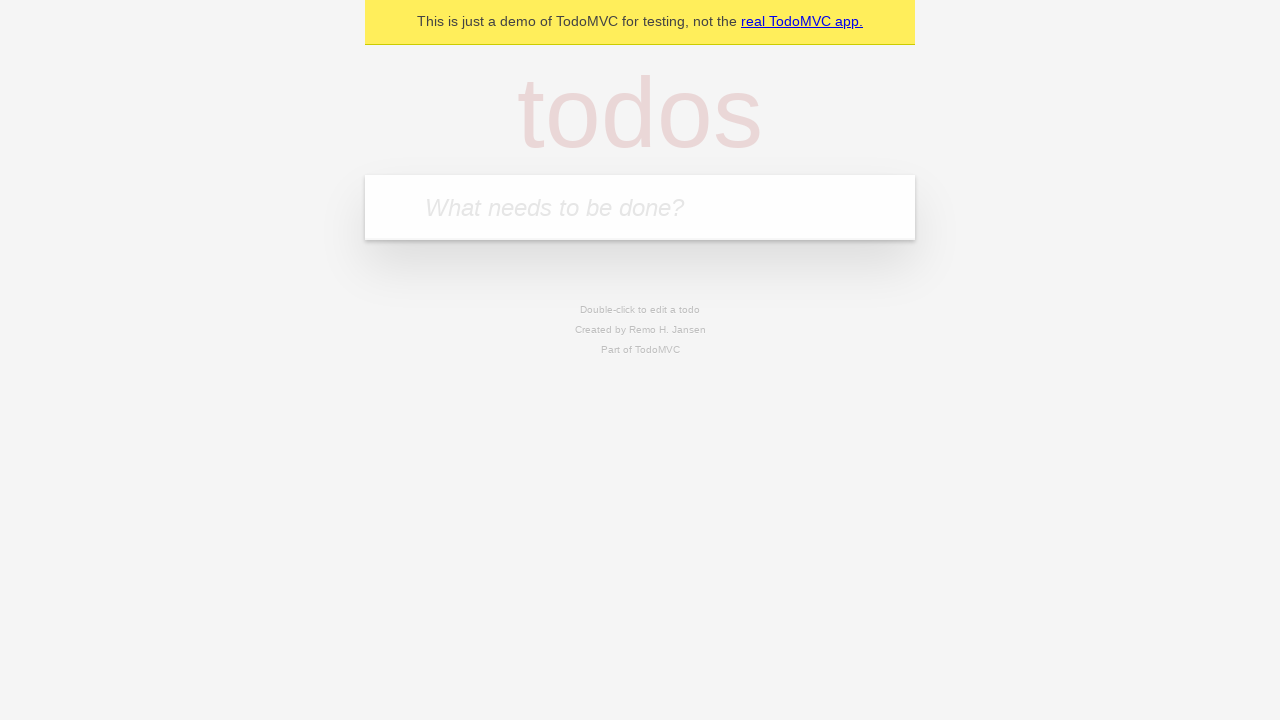

Filled todo input with 'buy some cheese' on internal:attr=[placeholder="What needs to be done?"i]
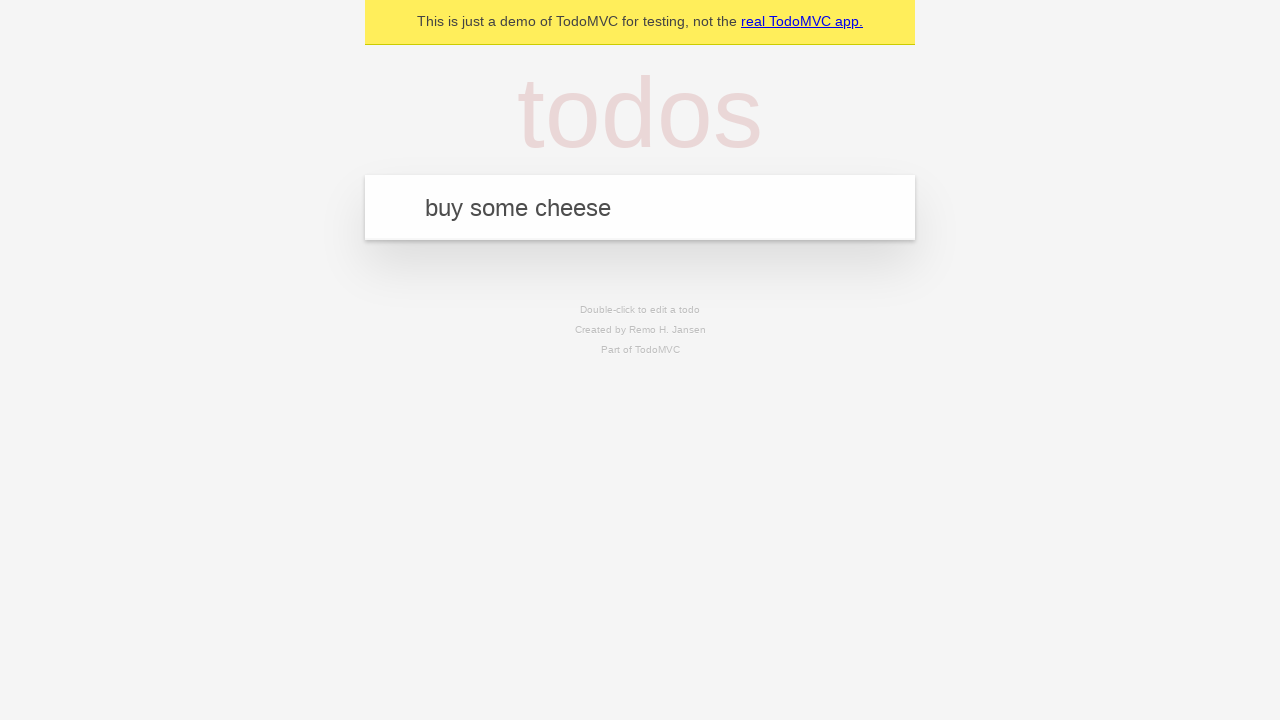

Pressed Enter to create todo item 'buy some cheese' on internal:attr=[placeholder="What needs to be done?"i]
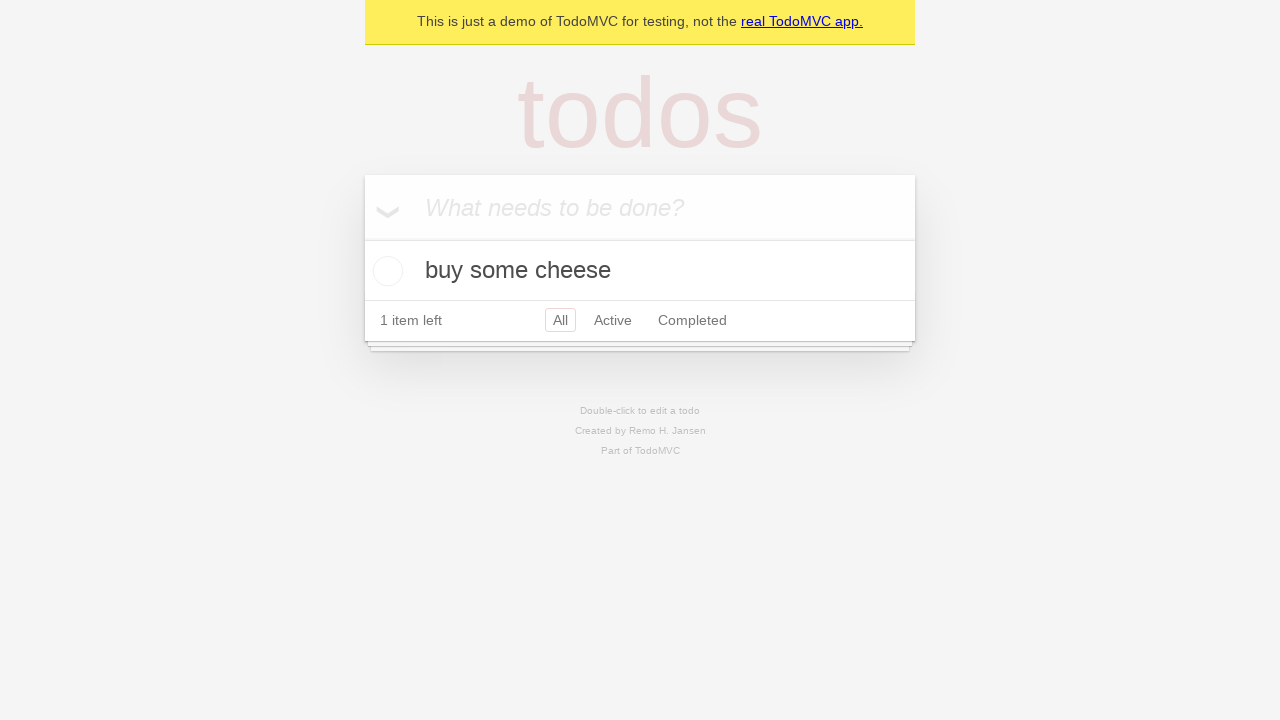

Filled todo input with 'feed the cat' on internal:attr=[placeholder="What needs to be done?"i]
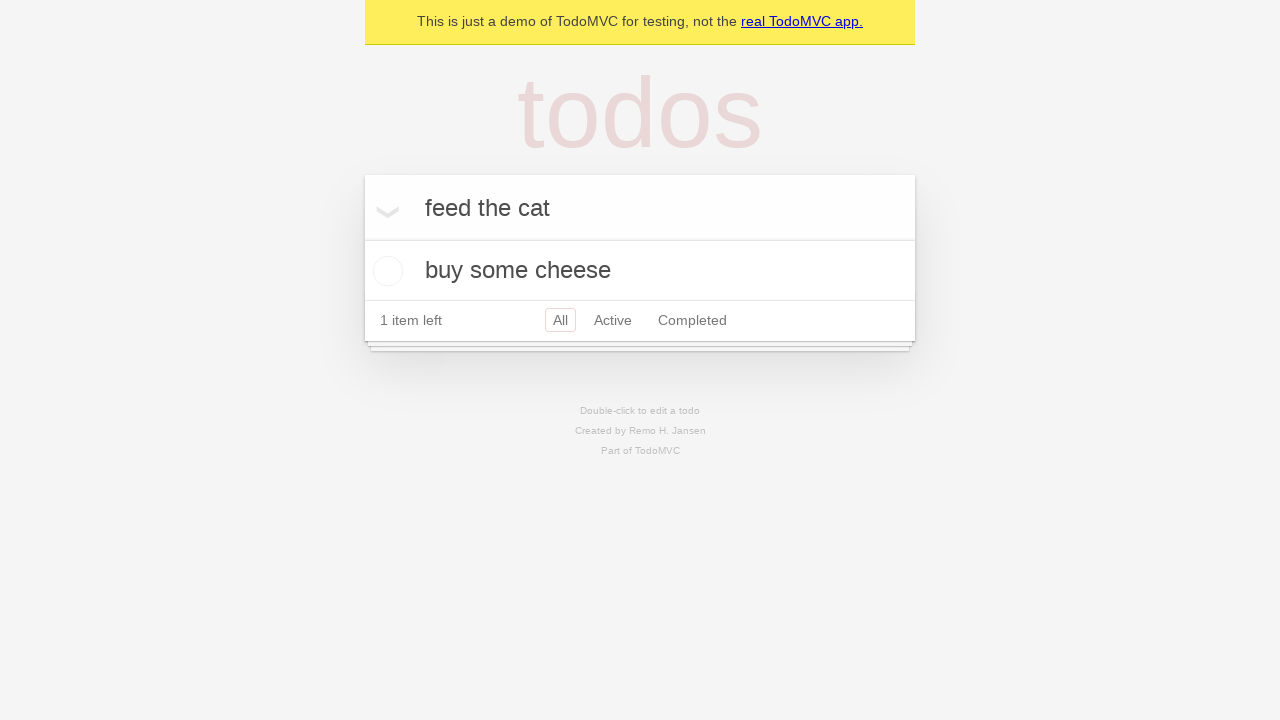

Pressed Enter to create todo item 'feed the cat' on internal:attr=[placeholder="What needs to be done?"i]
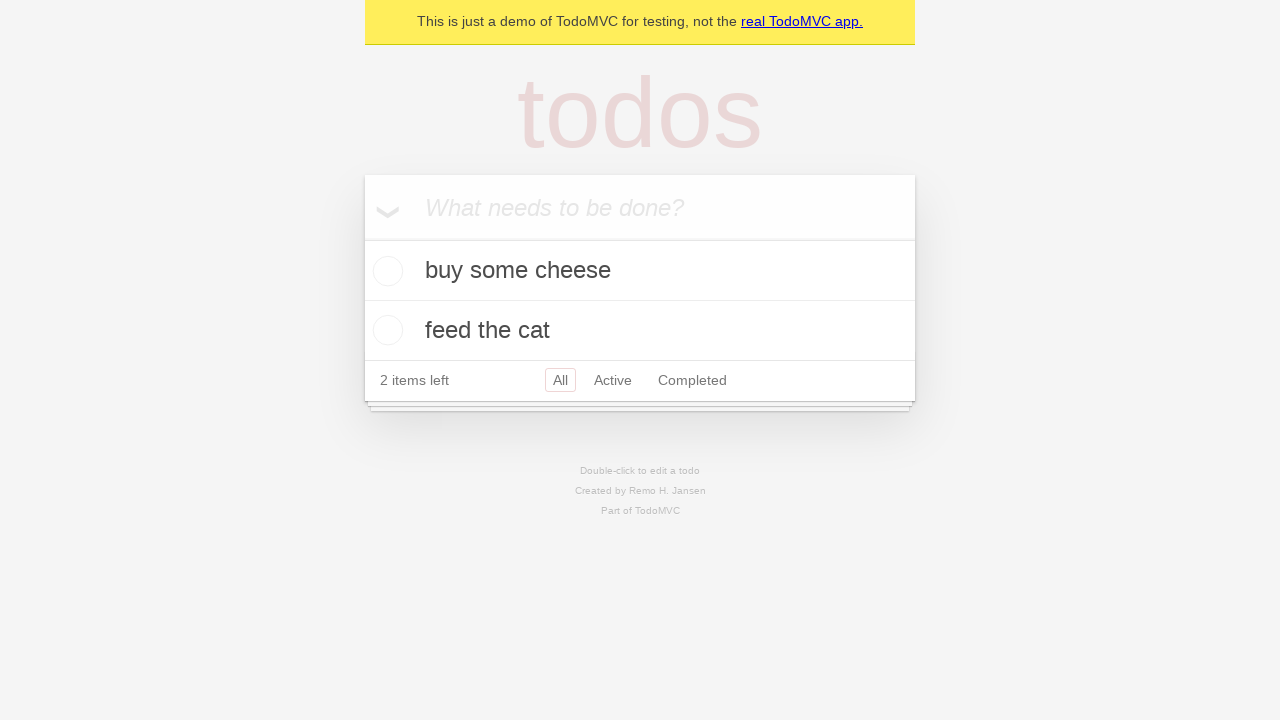

Filled todo input with 'book a doctors appointment' on internal:attr=[placeholder="What needs to be done?"i]
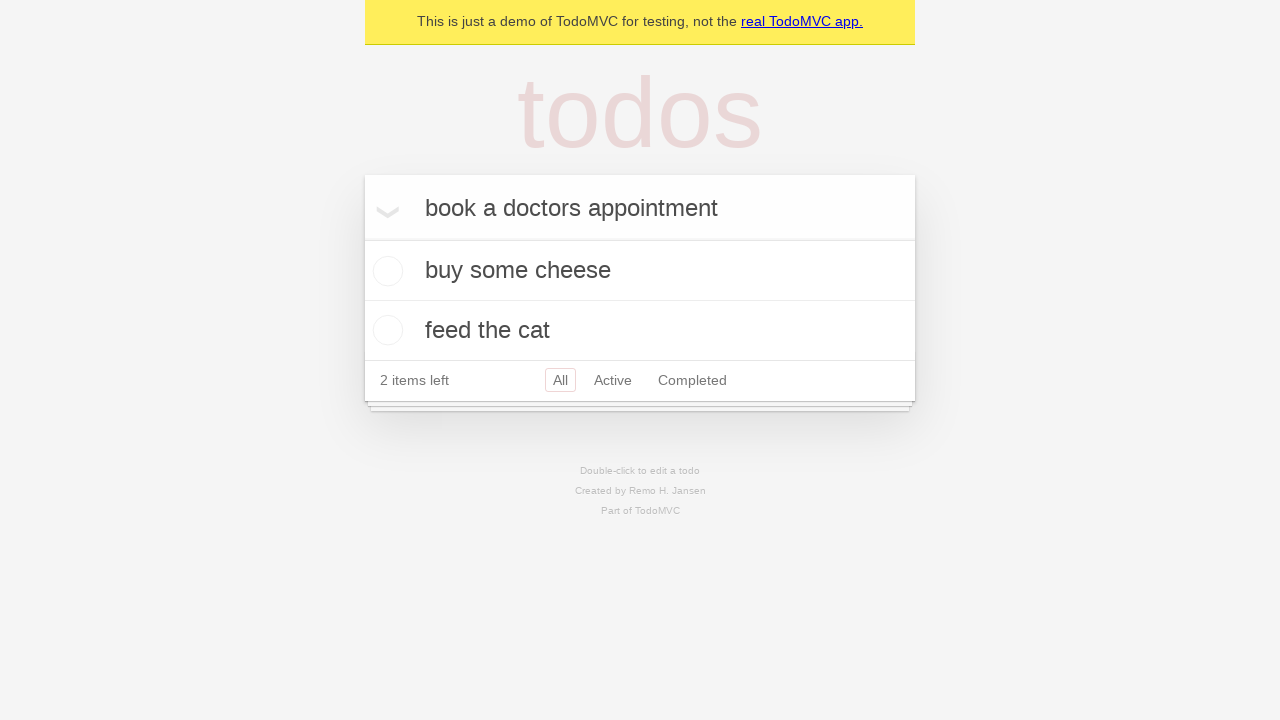

Pressed Enter to create todo item 'book a doctors appointment' on internal:attr=[placeholder="What needs to be done?"i]
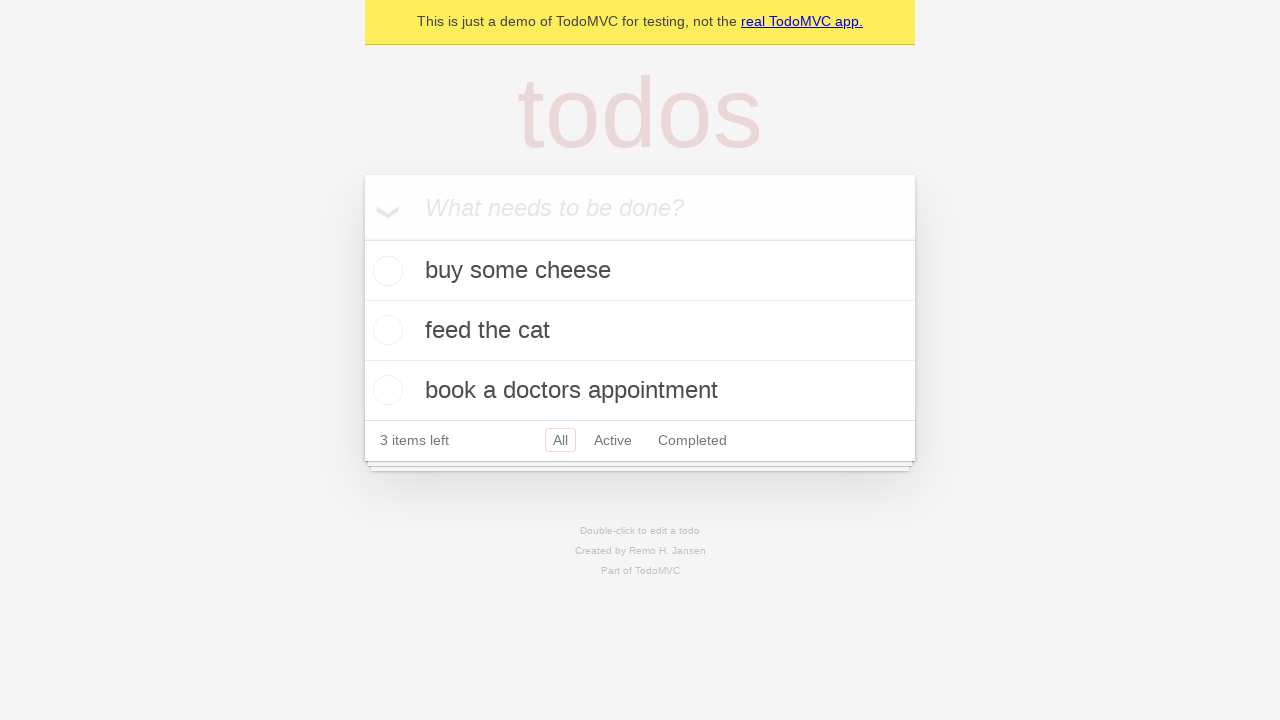

Verified that '3 items left' counter is displayed
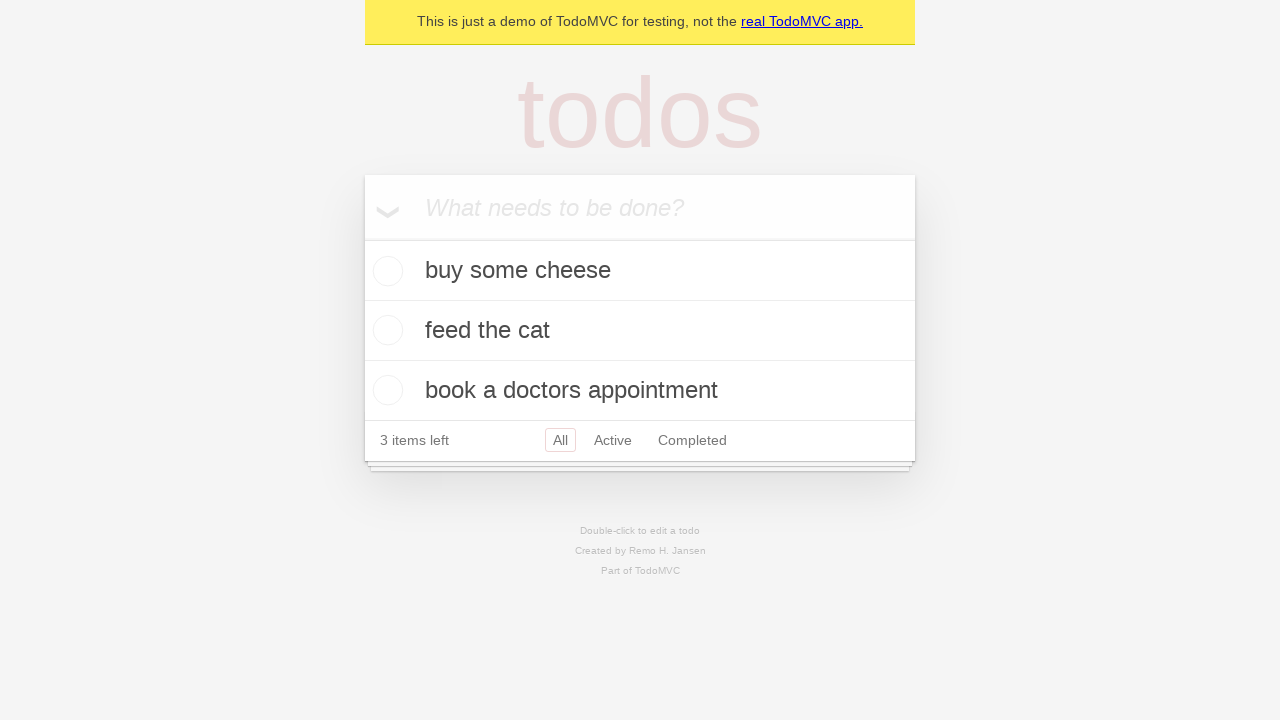

Verified that 3 todo items are present in the list
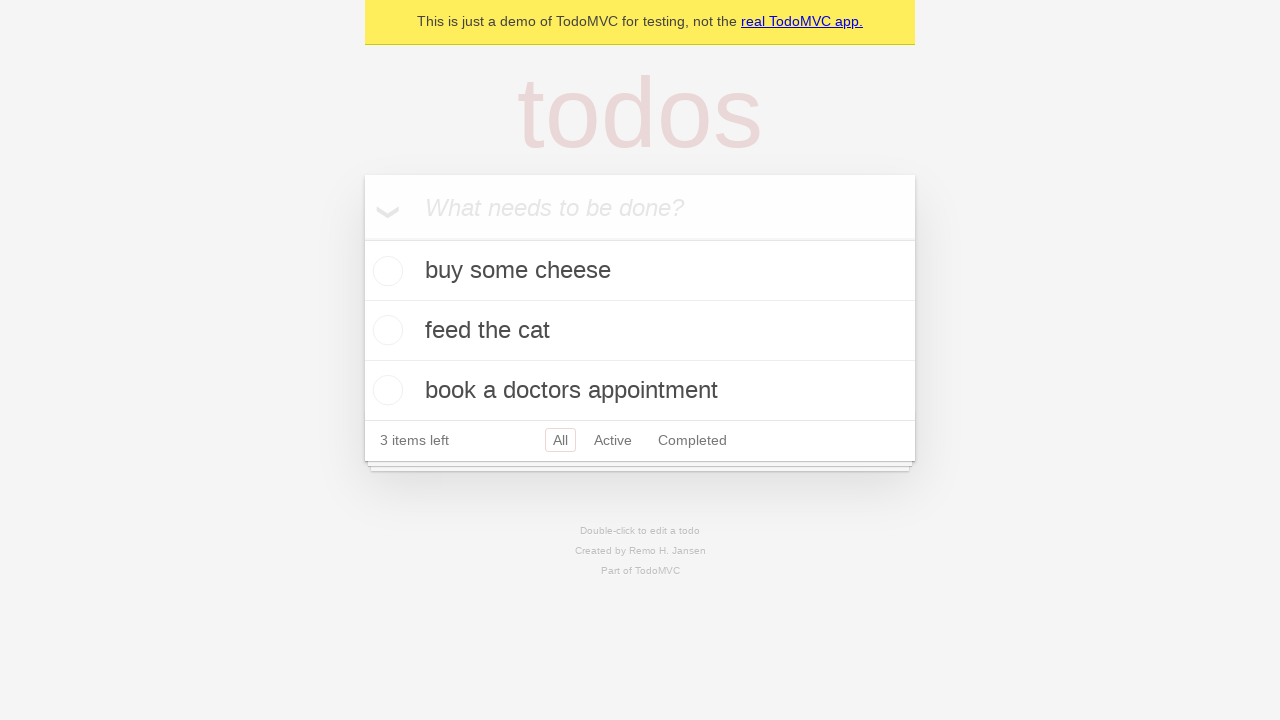

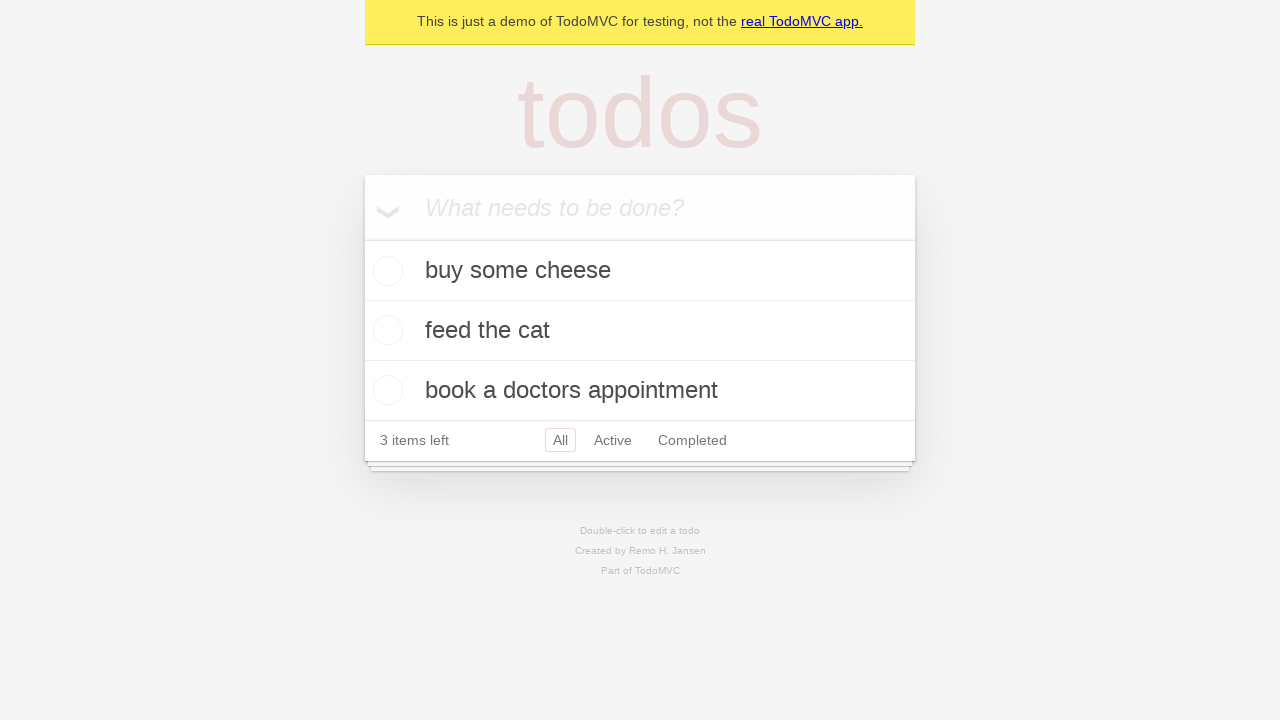